Tests keyboard interactions on a text input field including typing text, using Ctrl+A to select all, backspace to delete, and arrow keys to navigate within the text

Starting URL: https://the-internet.herokuapp.com/login

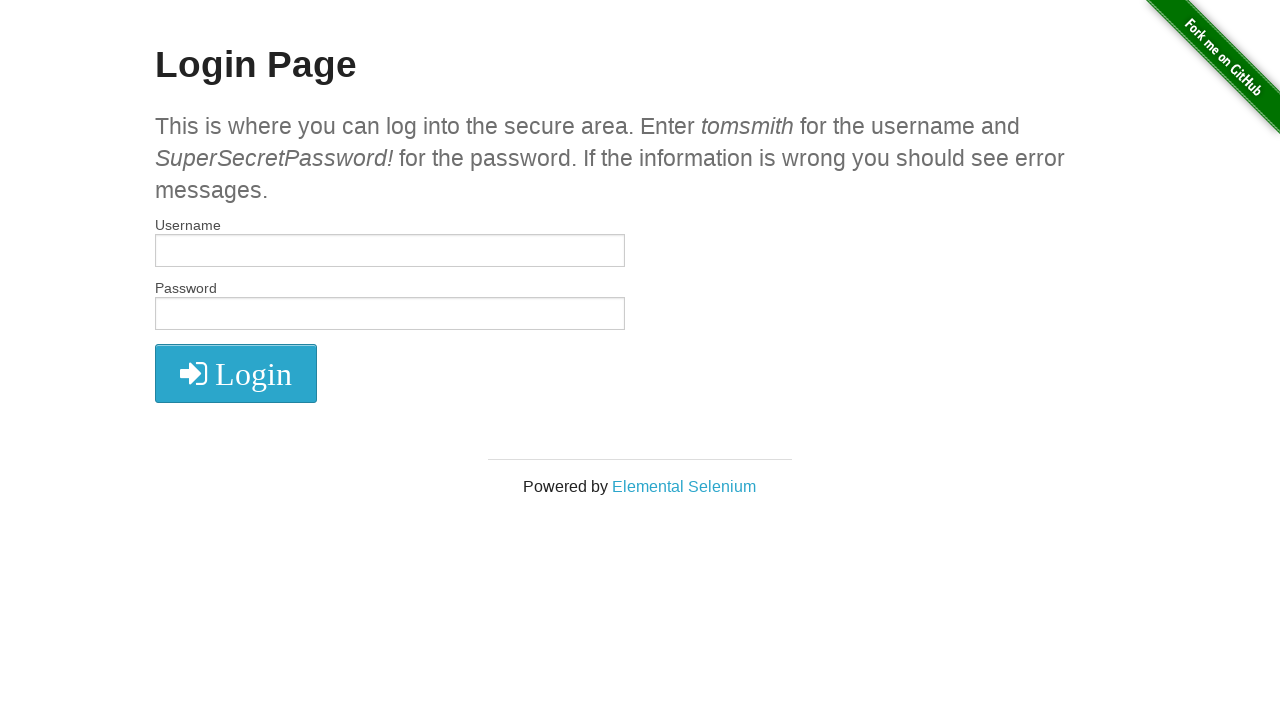

Filled username field with 'Lidia Popa' on #username
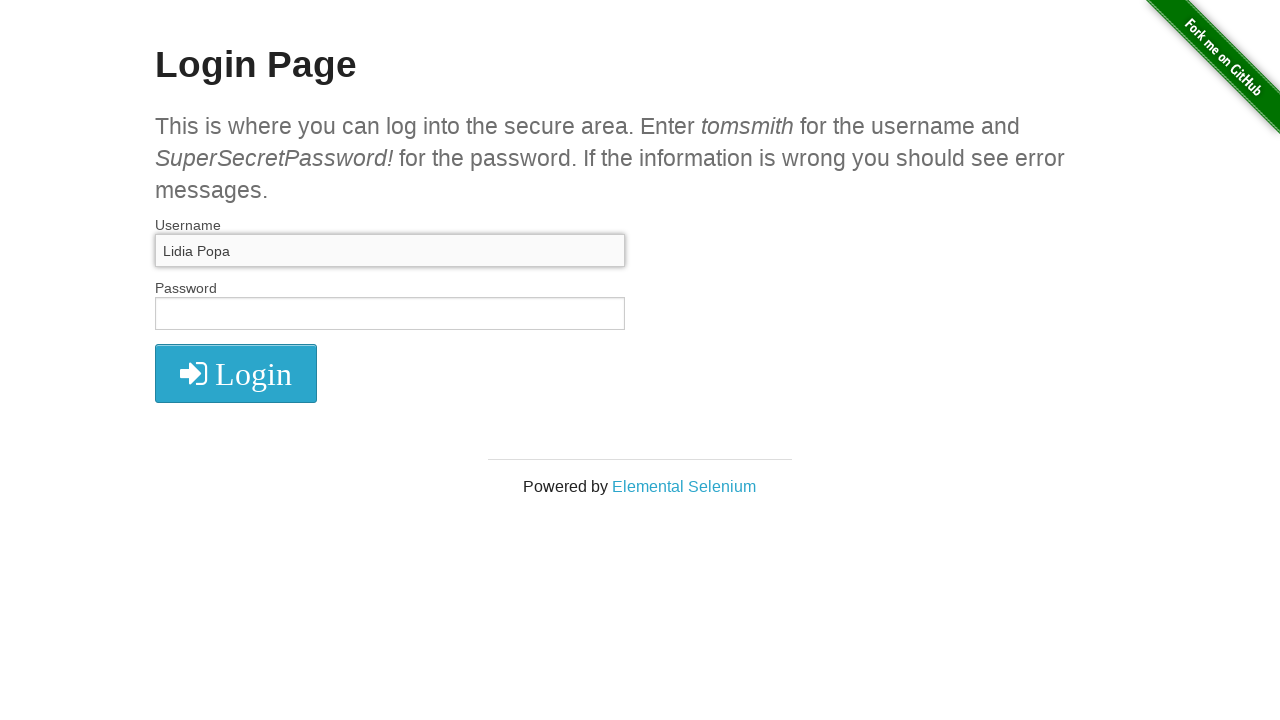

Cleared username field on #username
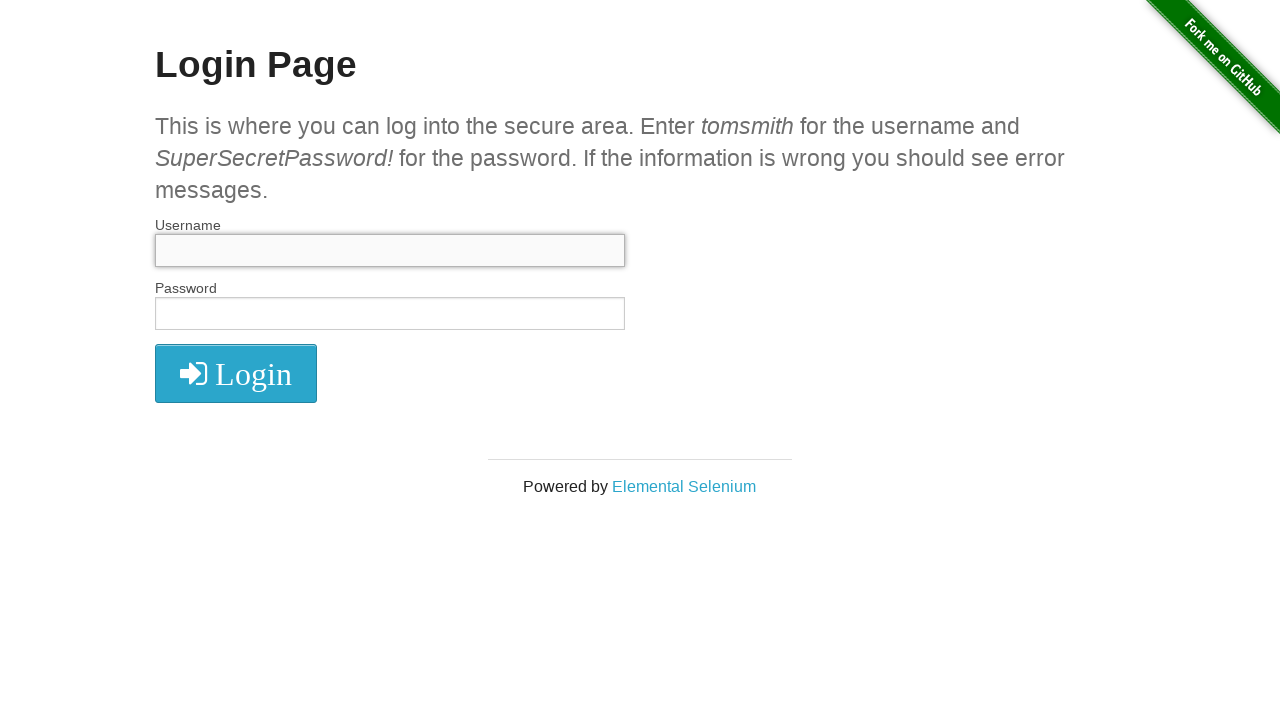

Filled username field with 'Lidia Popa' again on #username
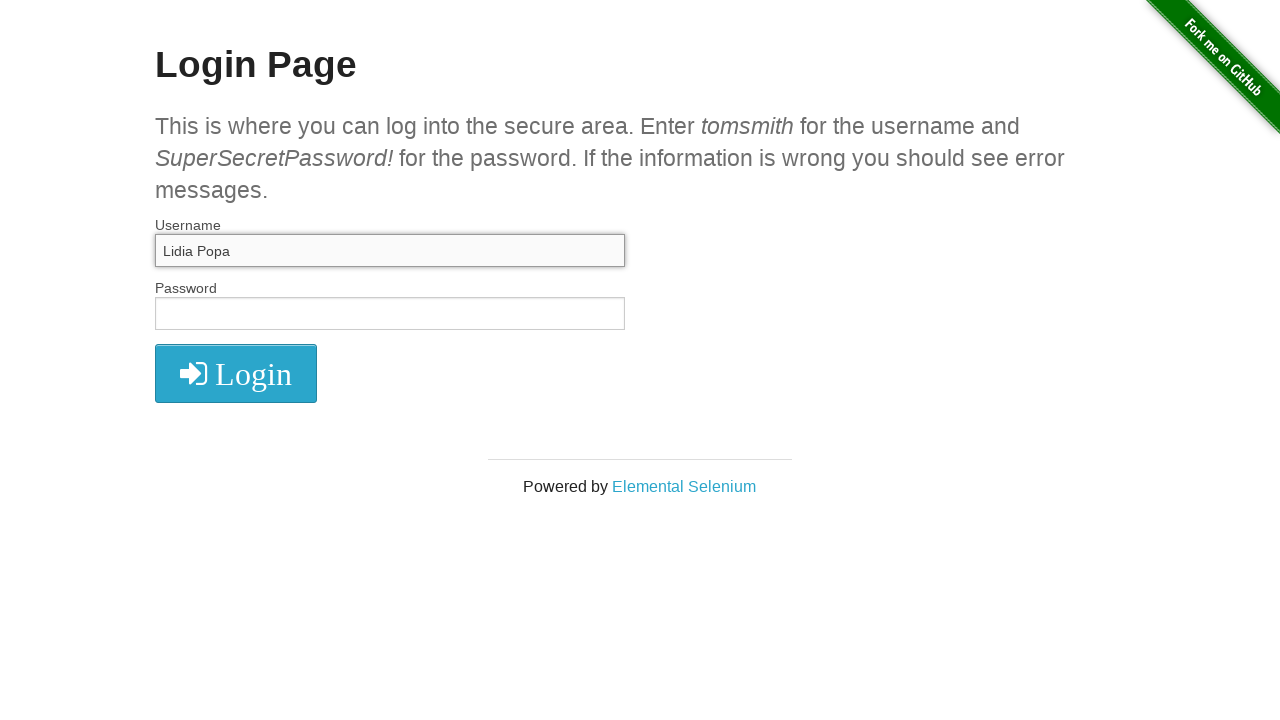

Pressed Ctrl+A to select all text in username field
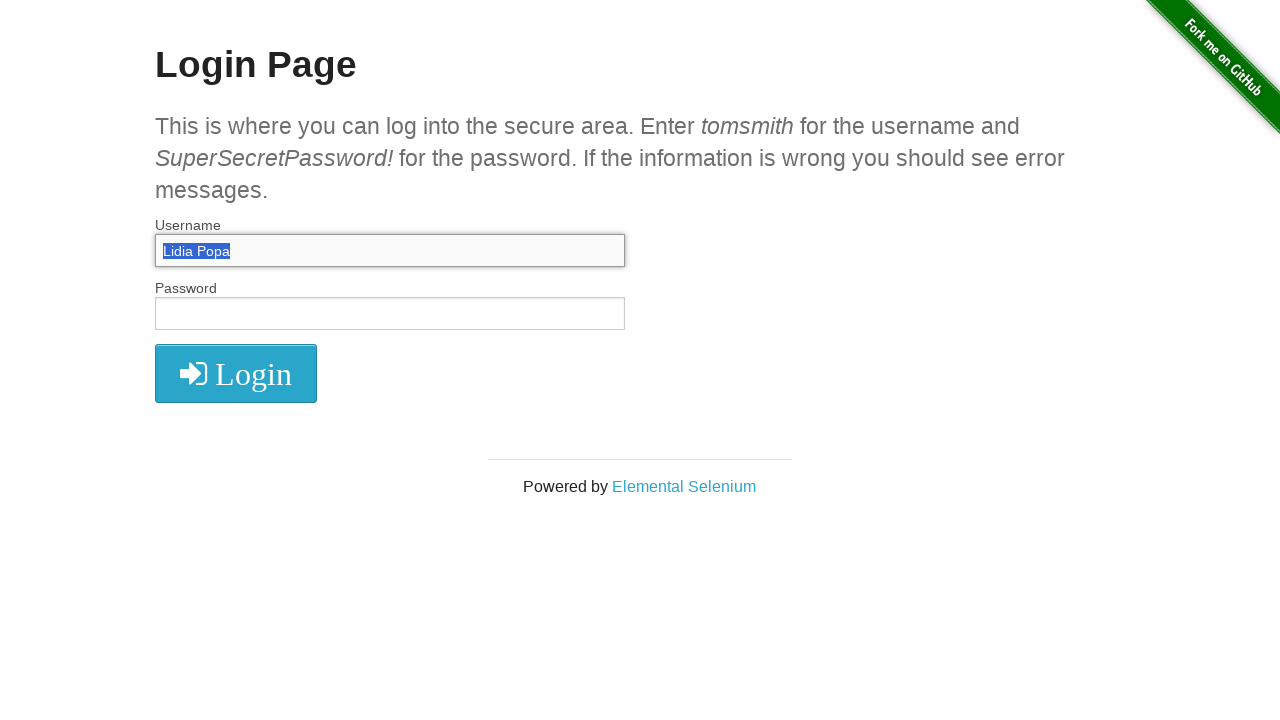

Pressed Backspace to delete selected text
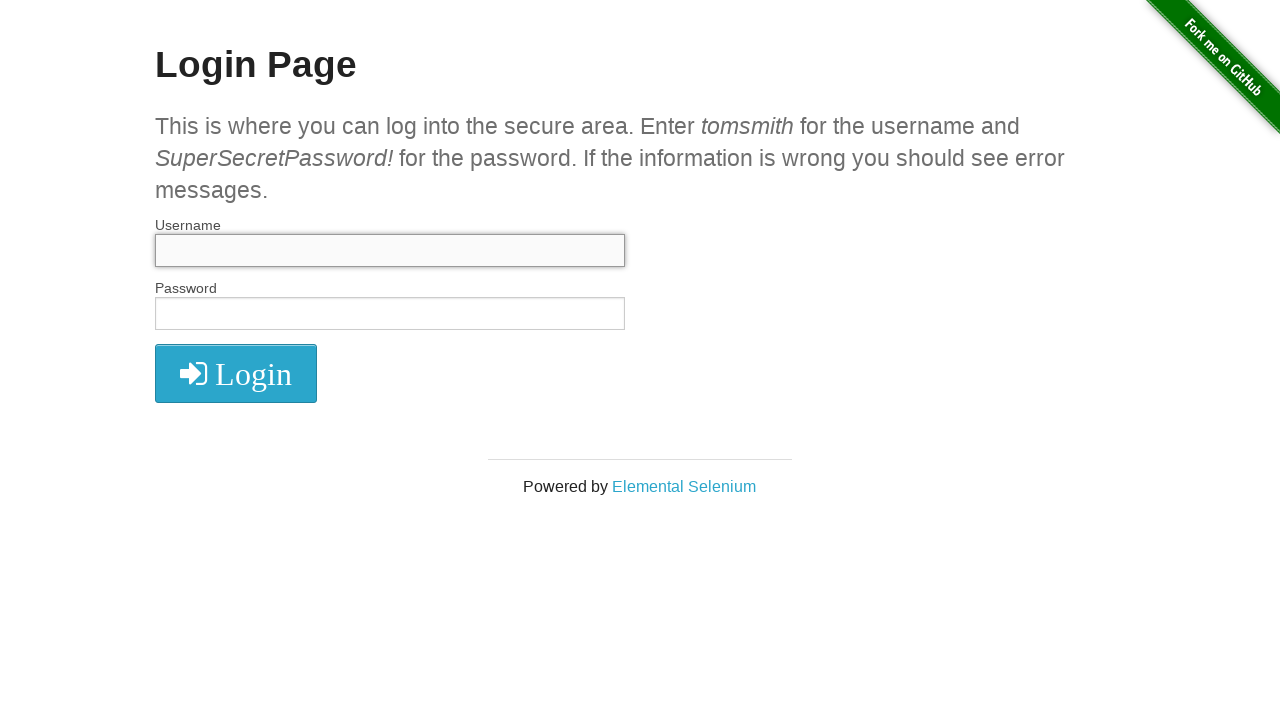

Filled username field with 'Lidia Popa' after deletion on #username
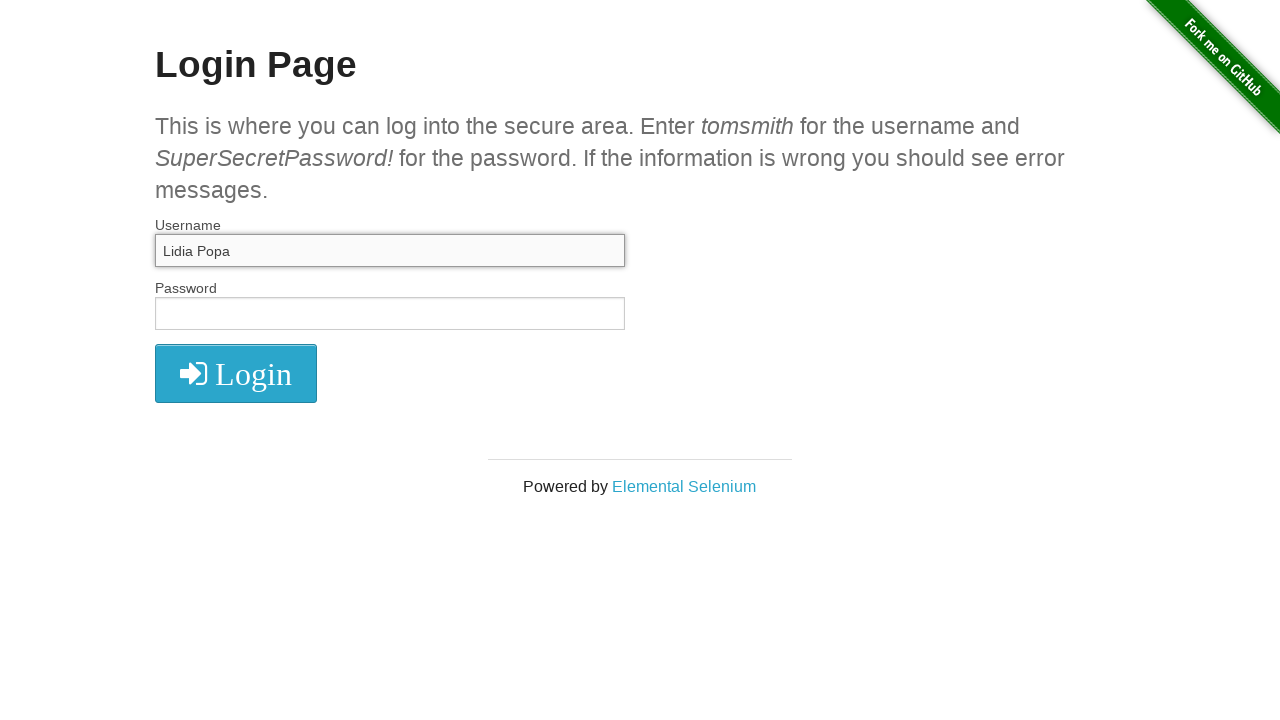

Pressed left arrow key to move cursor within text
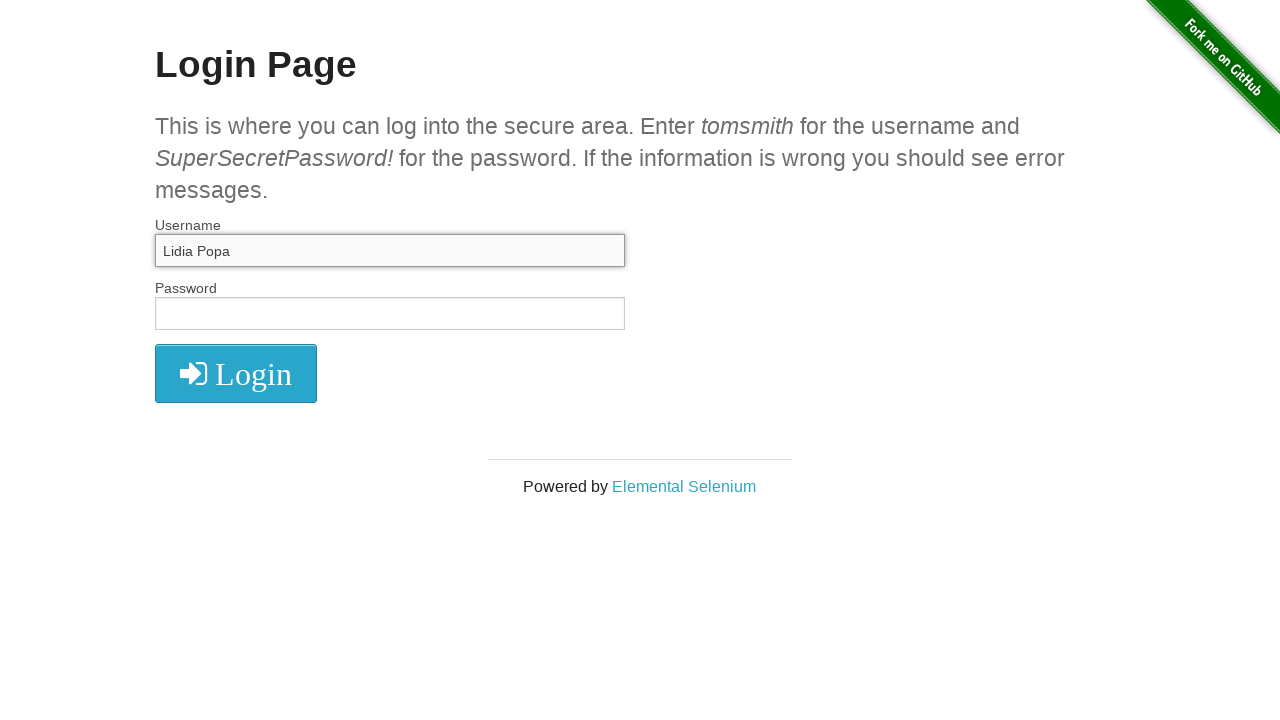

Typed 'test' at cursor position in username field on #username
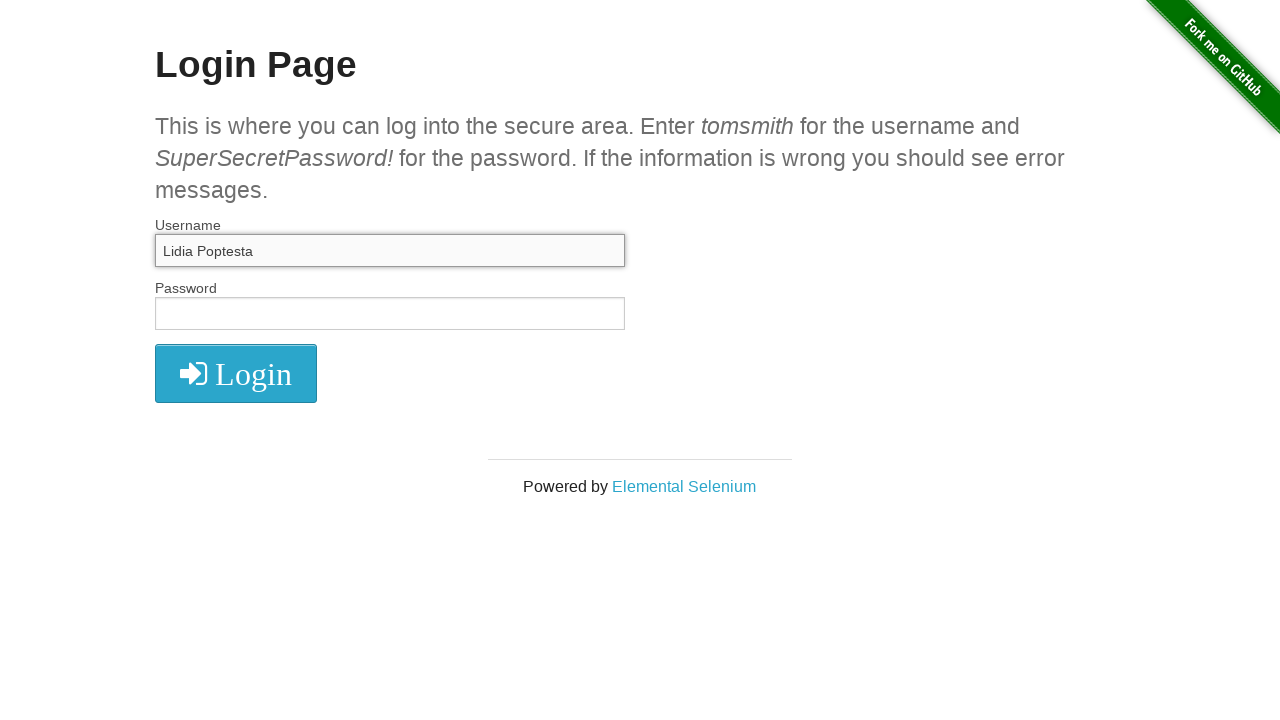

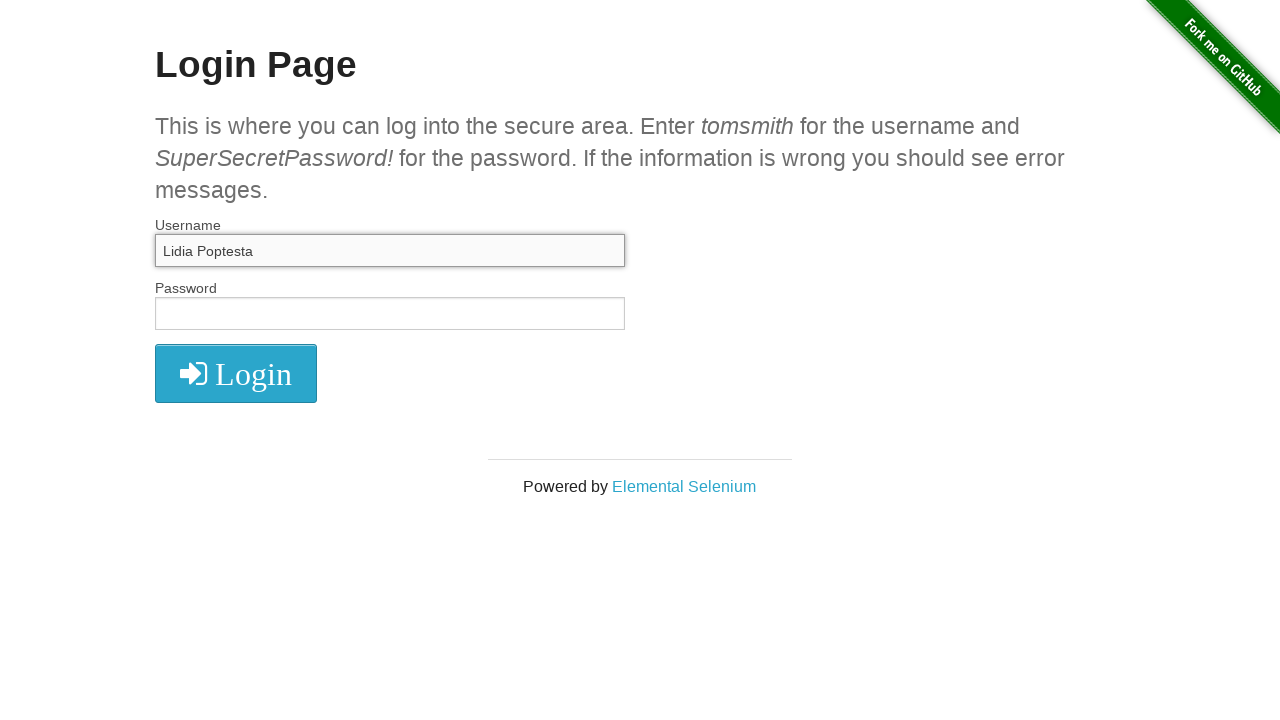